Scrolls to and retrieves text content from a table element

Starting URL: https://omayo.blogspot.in/

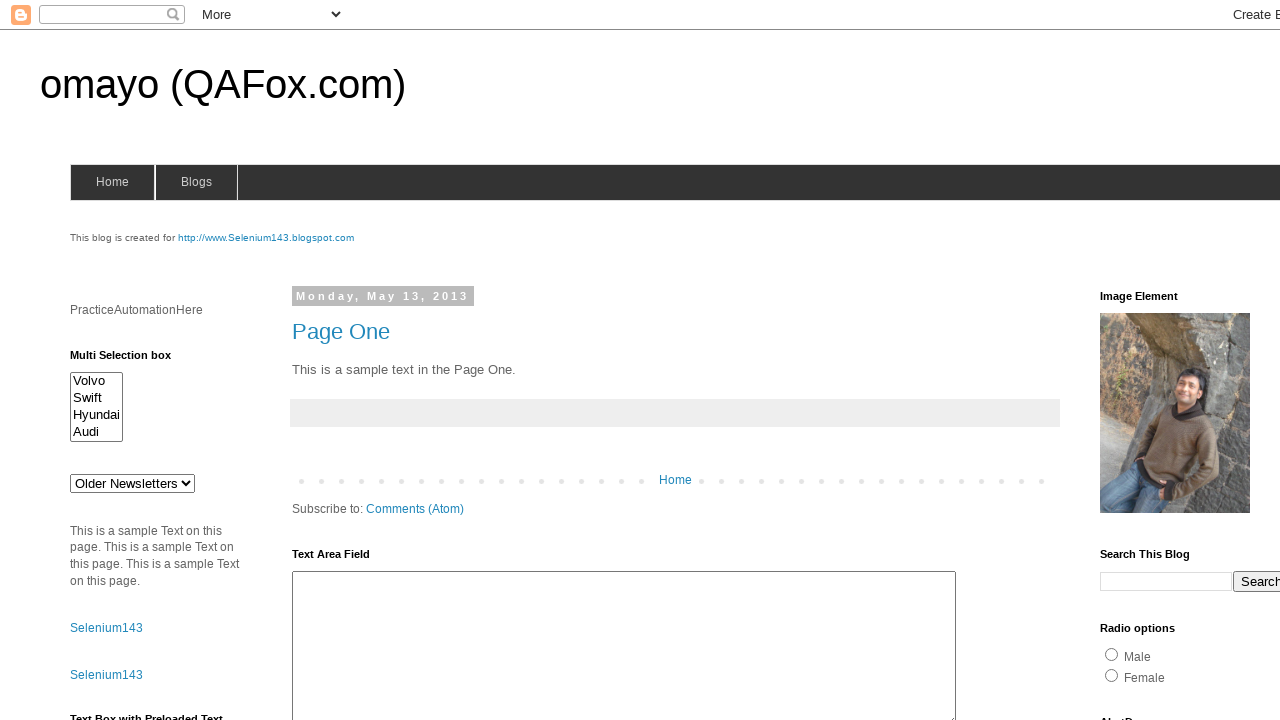

Located form element for scrolling
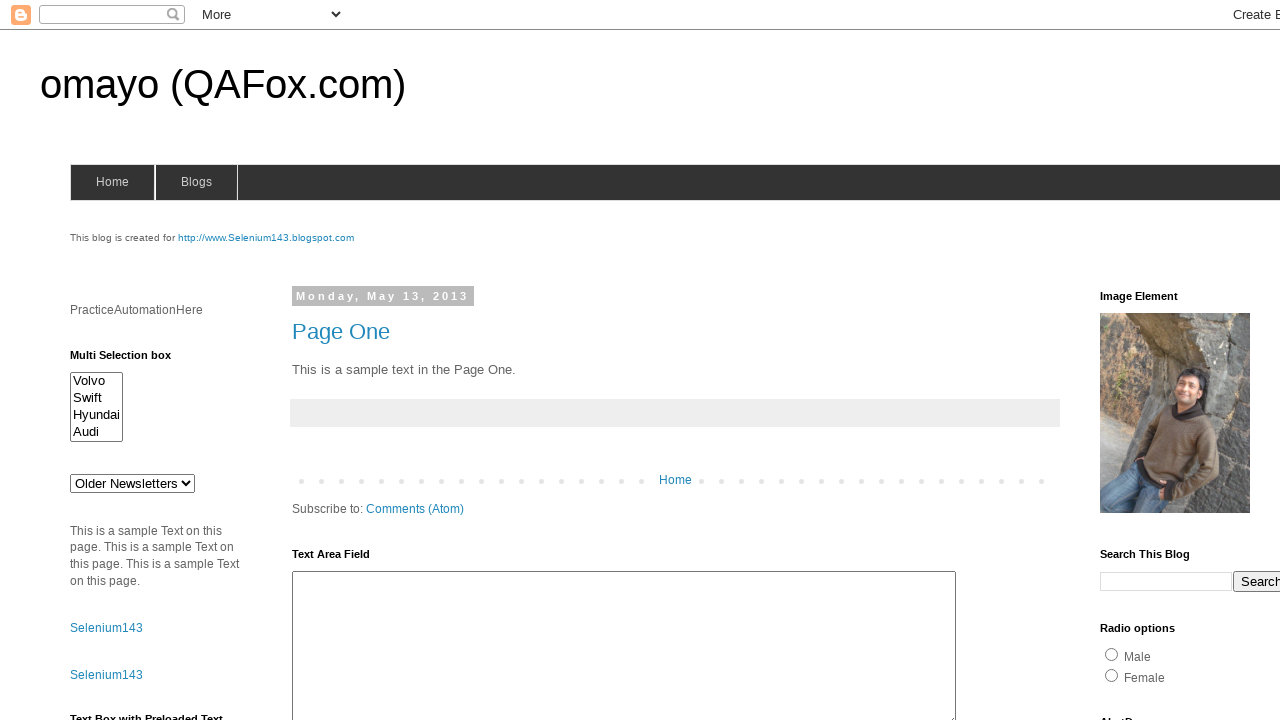

Pressed PageDown to scroll down the page
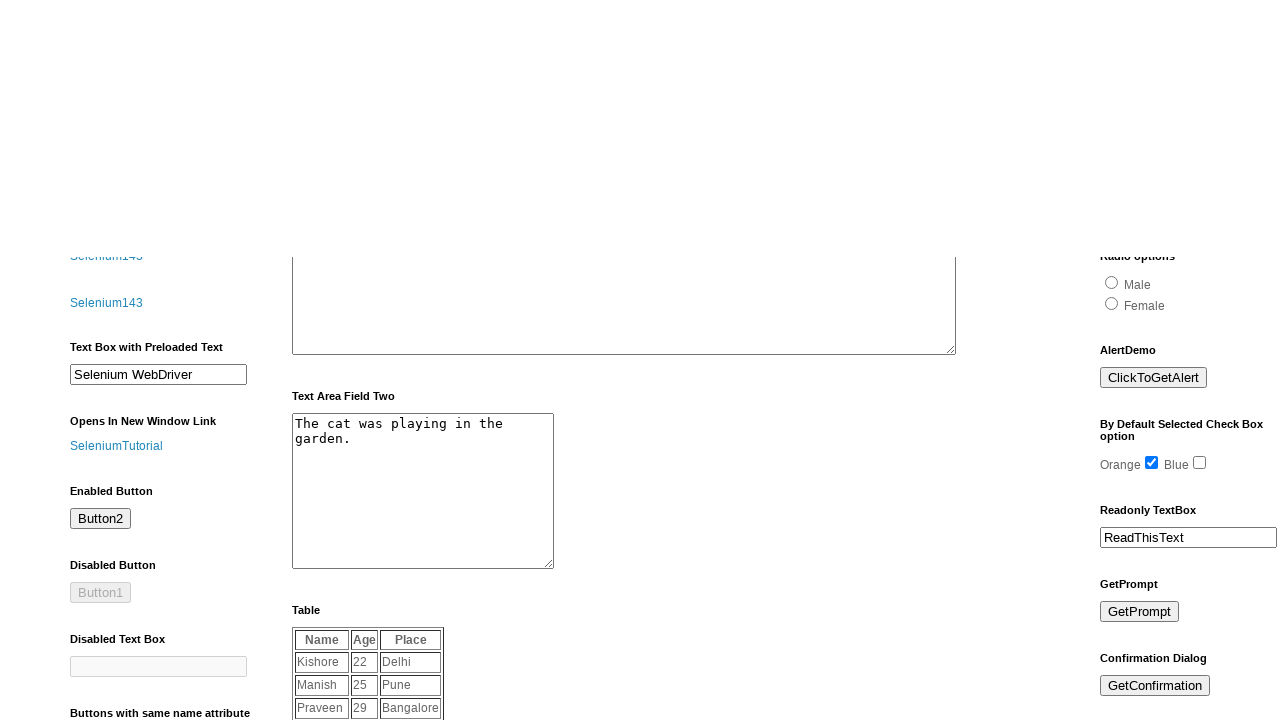

Table element became visible
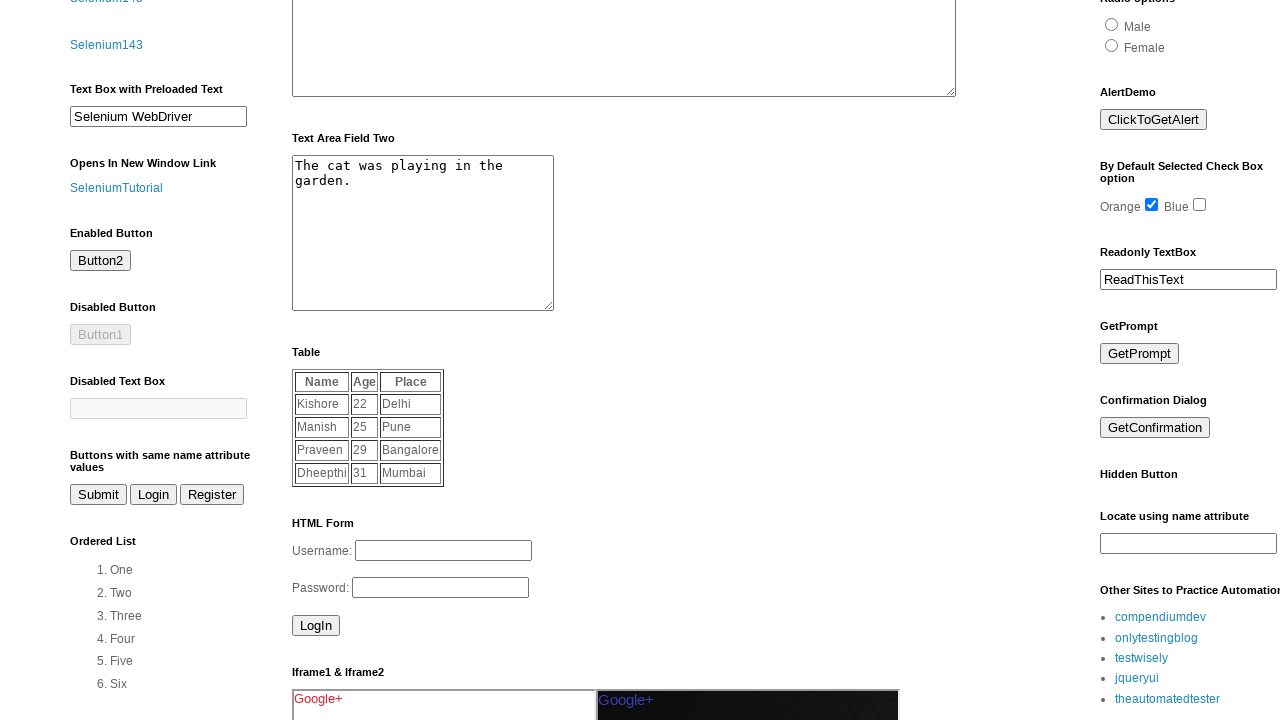

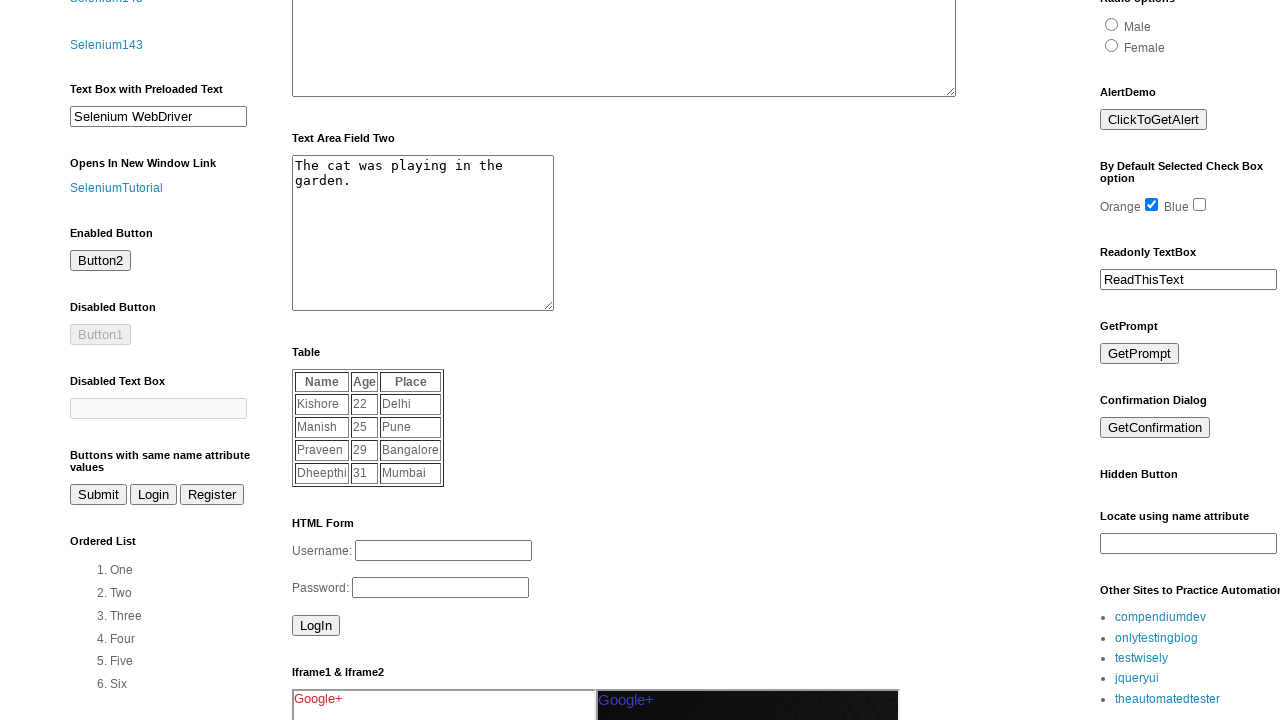